Tests that the browser back button works correctly with filter navigation

Starting URL: https://demo.playwright.dev/todomvc

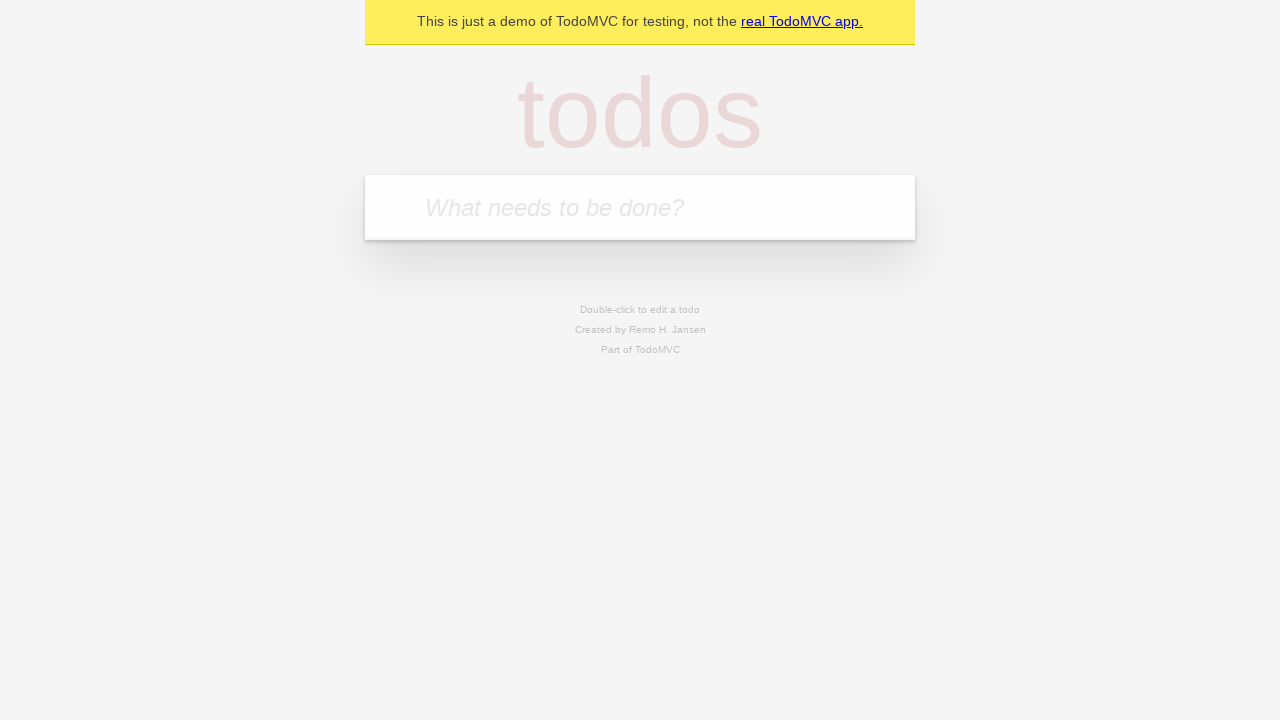

Filled todo input with 'buy some cheese' on internal:attr=[placeholder="What needs to be done?"i]
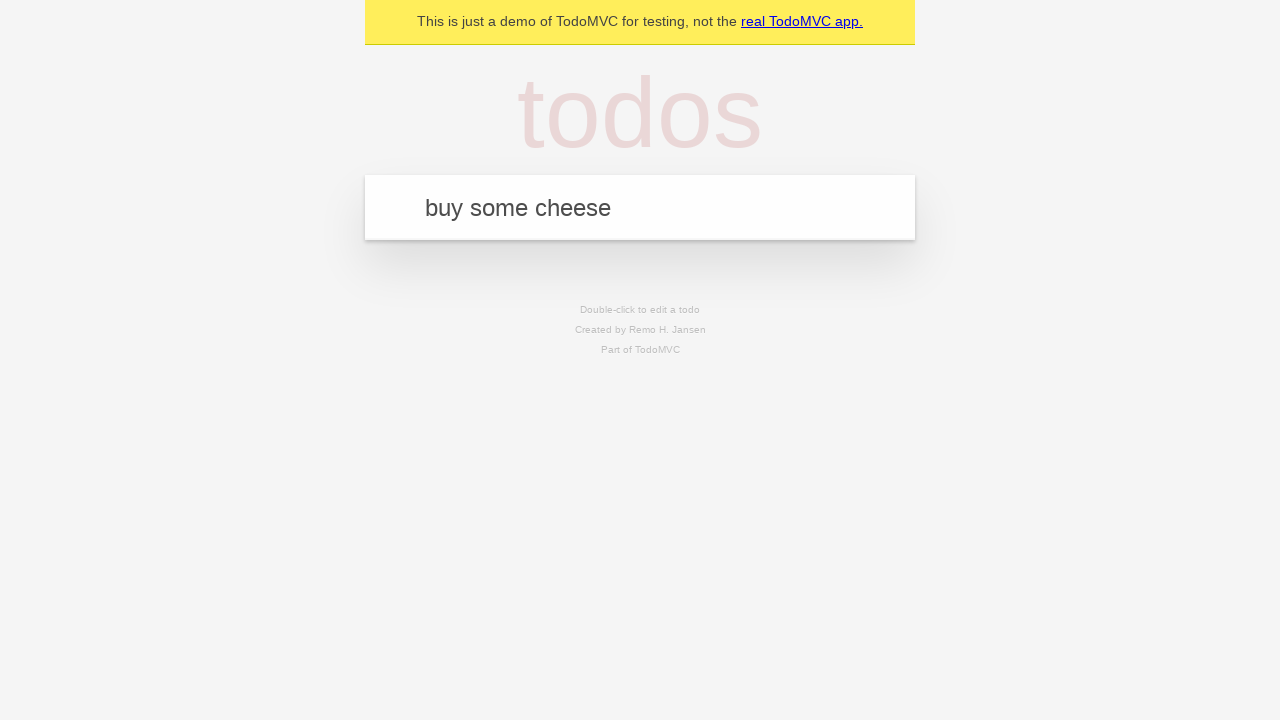

Pressed Enter to create todo 'buy some cheese' on internal:attr=[placeholder="What needs to be done?"i]
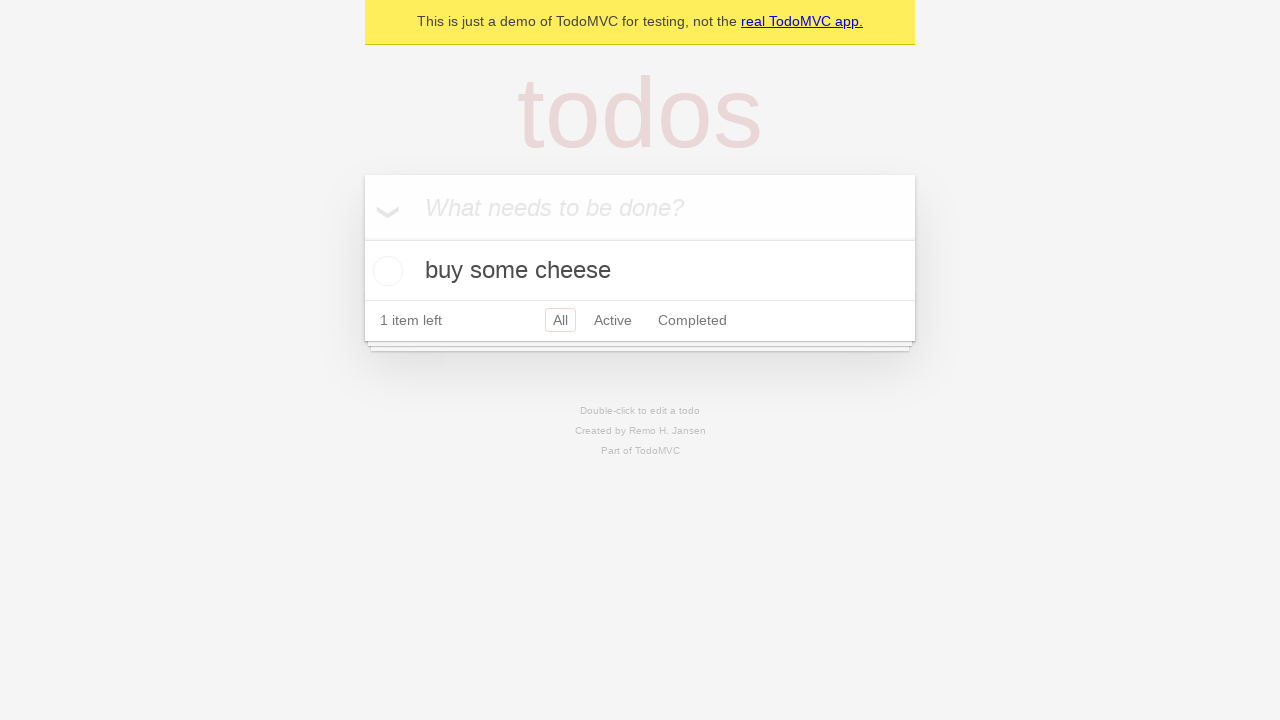

Filled todo input with 'feed the cat' on internal:attr=[placeholder="What needs to be done?"i]
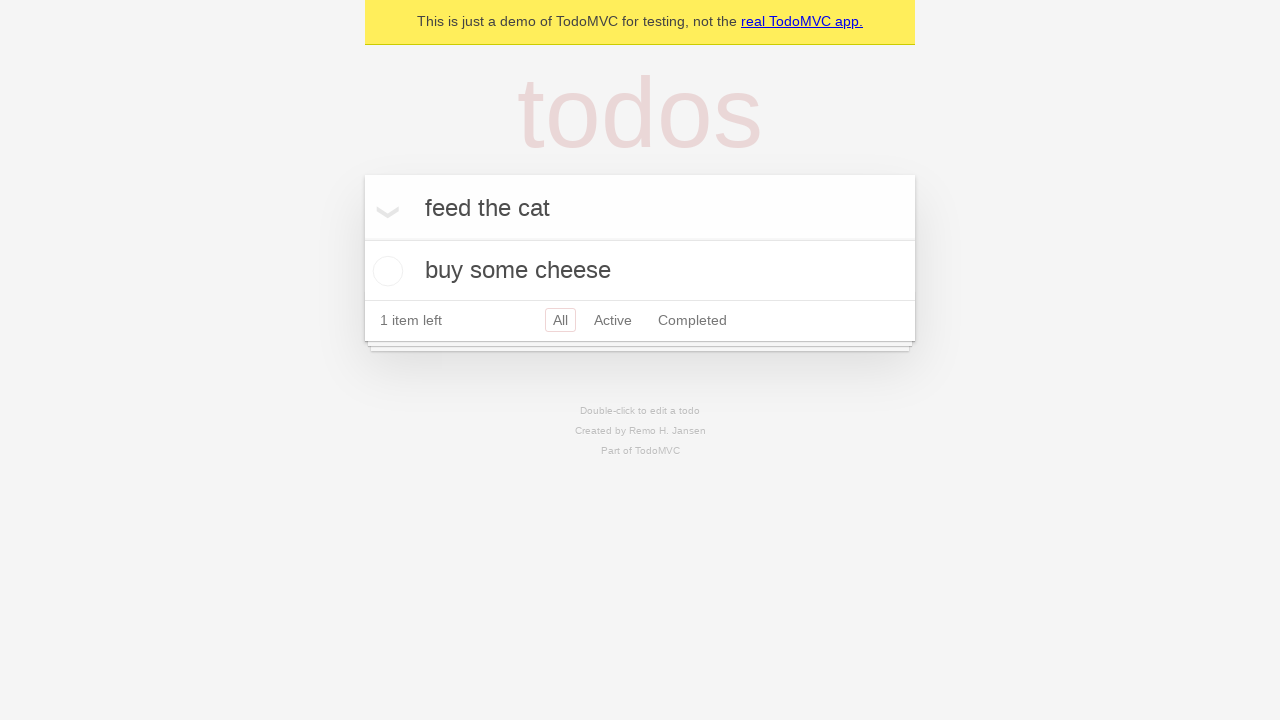

Pressed Enter to create todo 'feed the cat' on internal:attr=[placeholder="What needs to be done?"i]
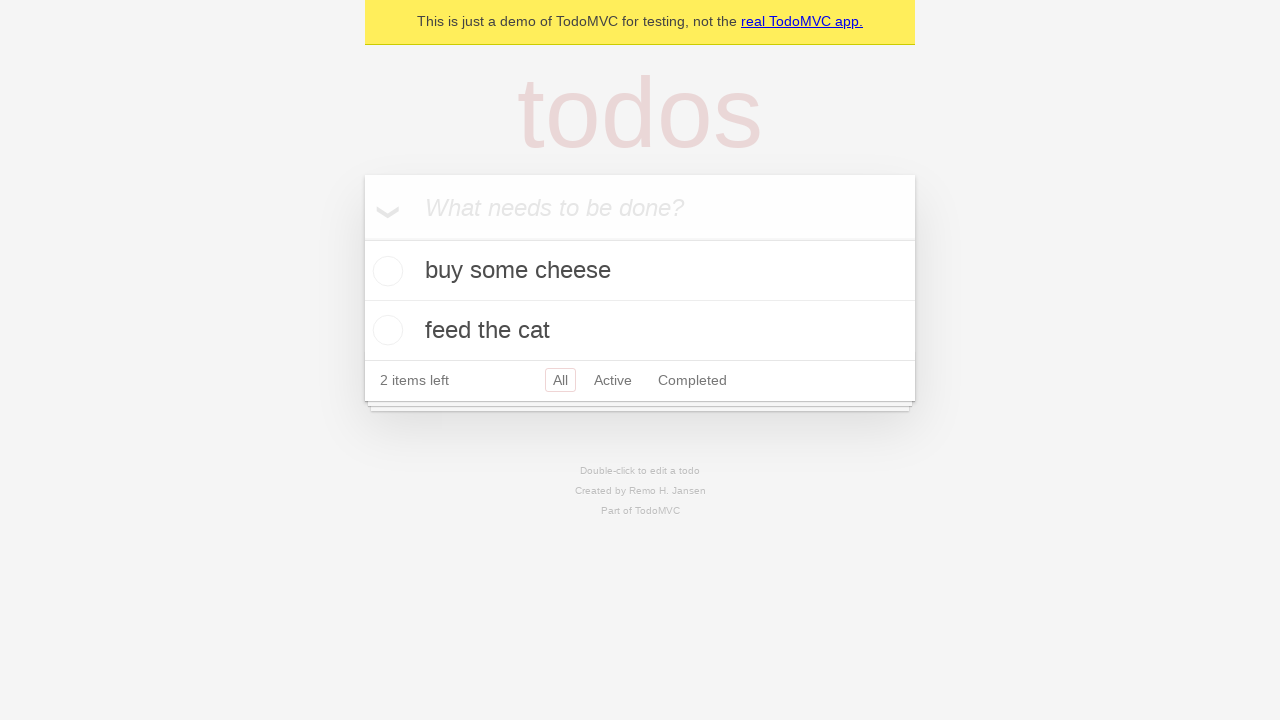

Filled todo input with 'book a doctors appointment' on internal:attr=[placeholder="What needs to be done?"i]
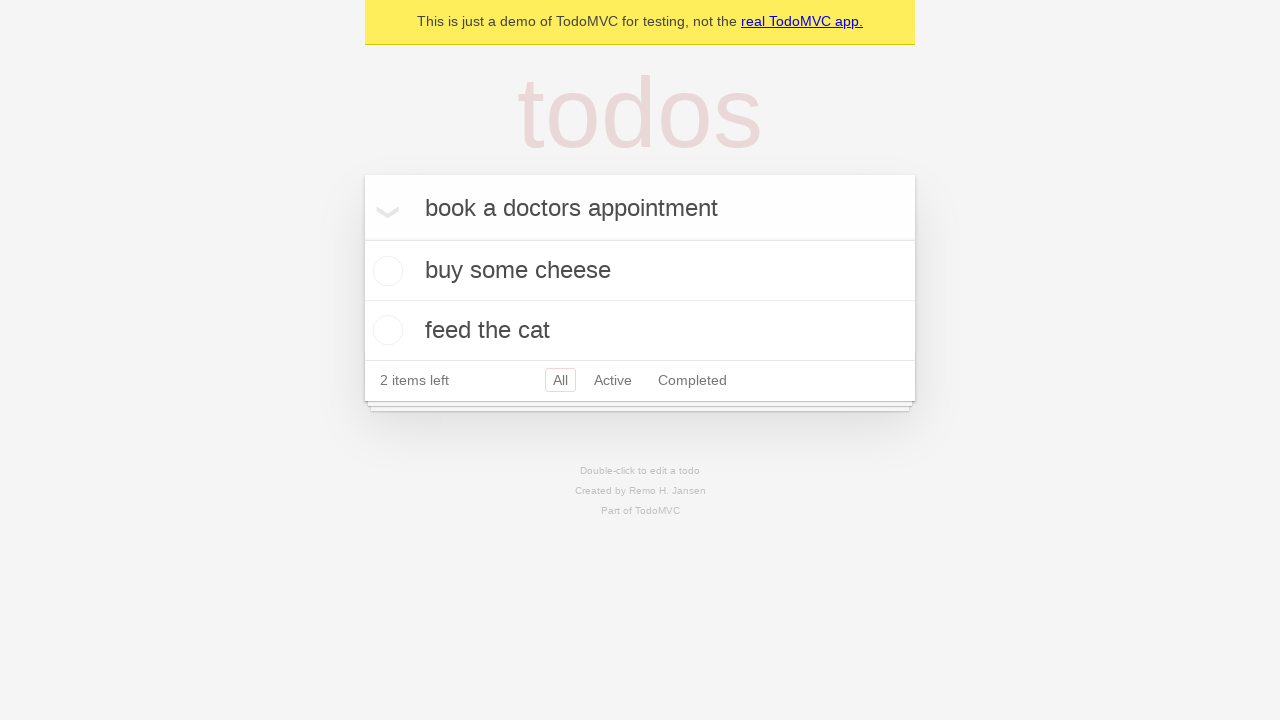

Pressed Enter to create todo 'book a doctors appointment' on internal:attr=[placeholder="What needs to be done?"i]
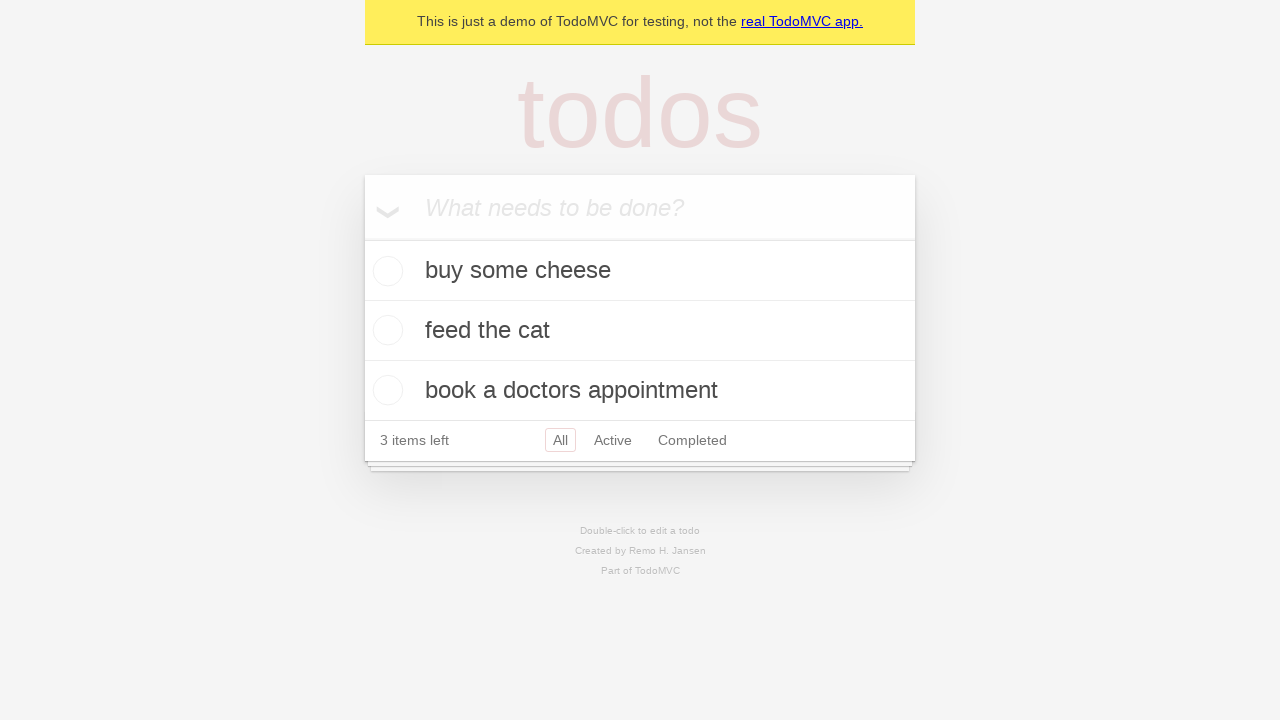

Waited for all 3 todo items to be loaded
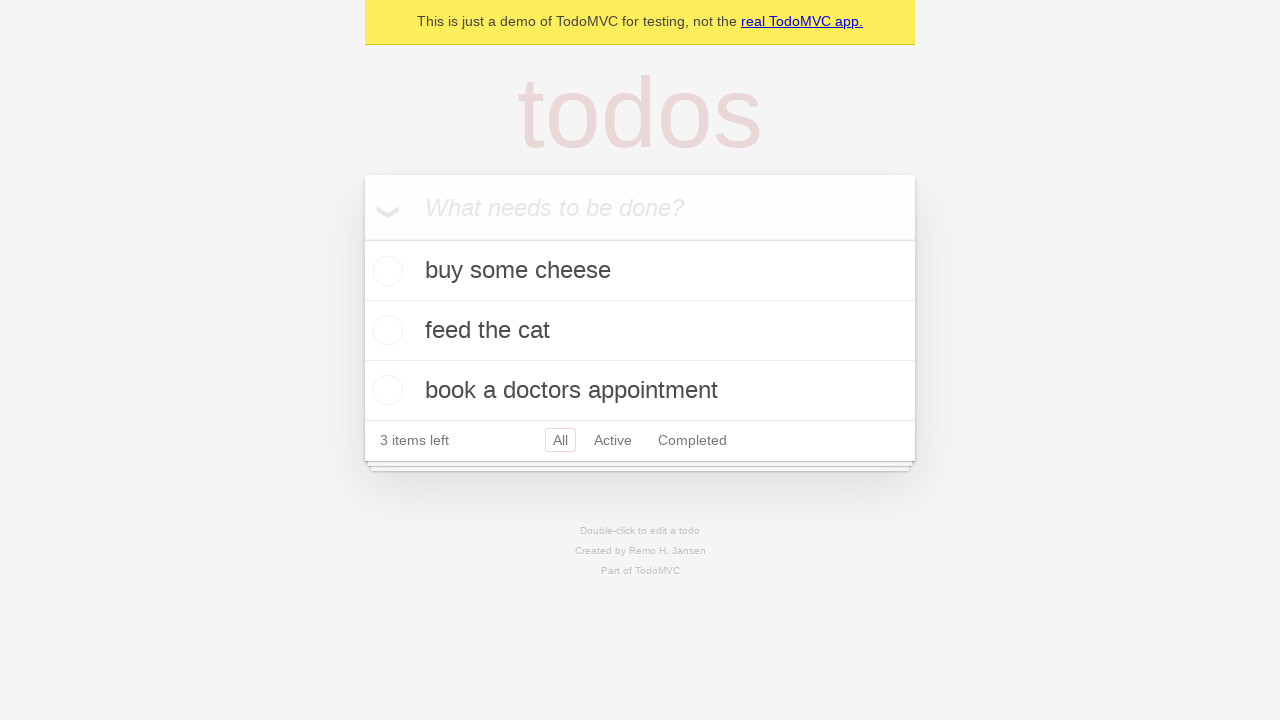

Checked the second todo item at (385, 330) on [data-testid='todo-item'] >> nth=1 >> internal:role=checkbox
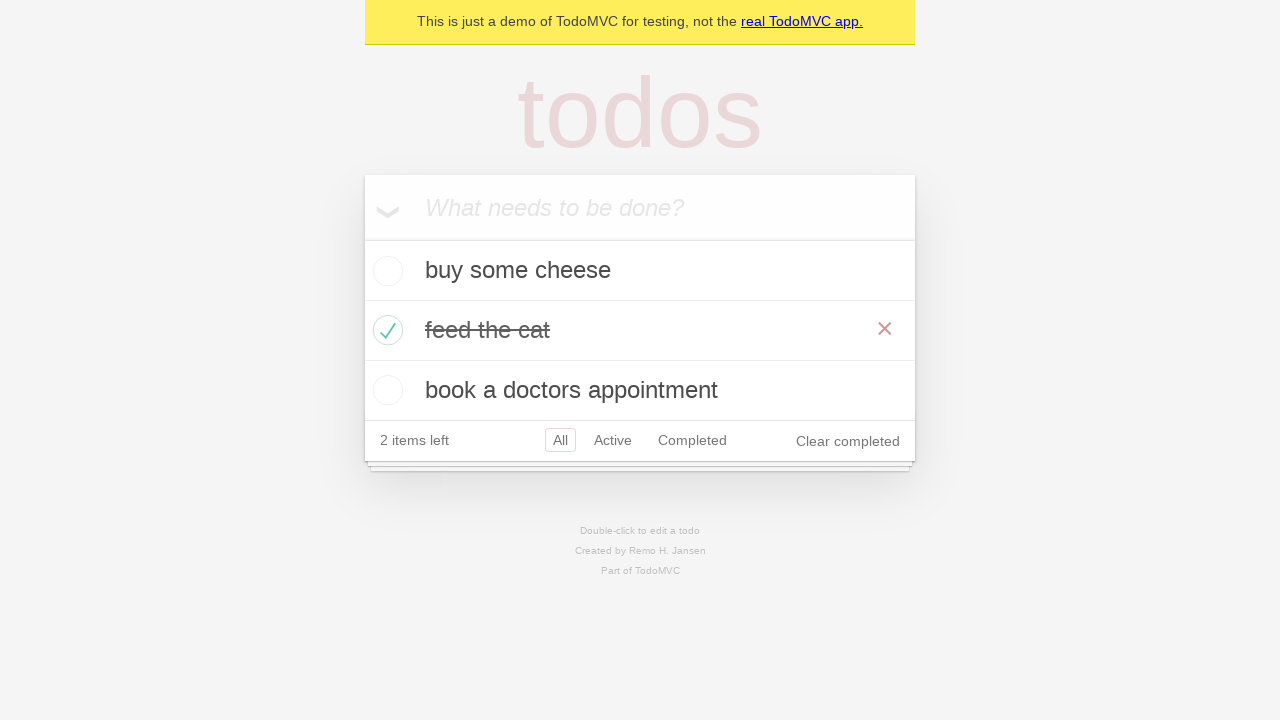

Clicked 'All' filter link at (560, 440) on internal:role=link[name="All"i]
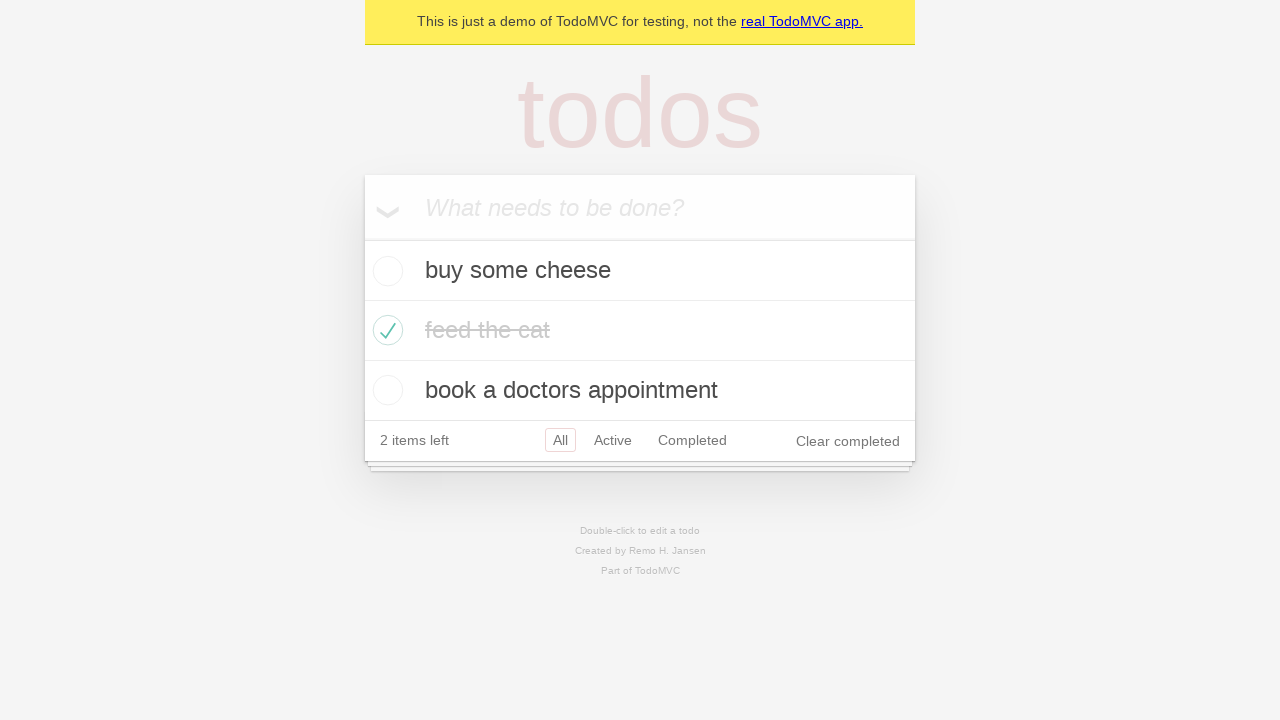

Clicked 'Active' filter link at (613, 440) on internal:role=link[name="Active"i]
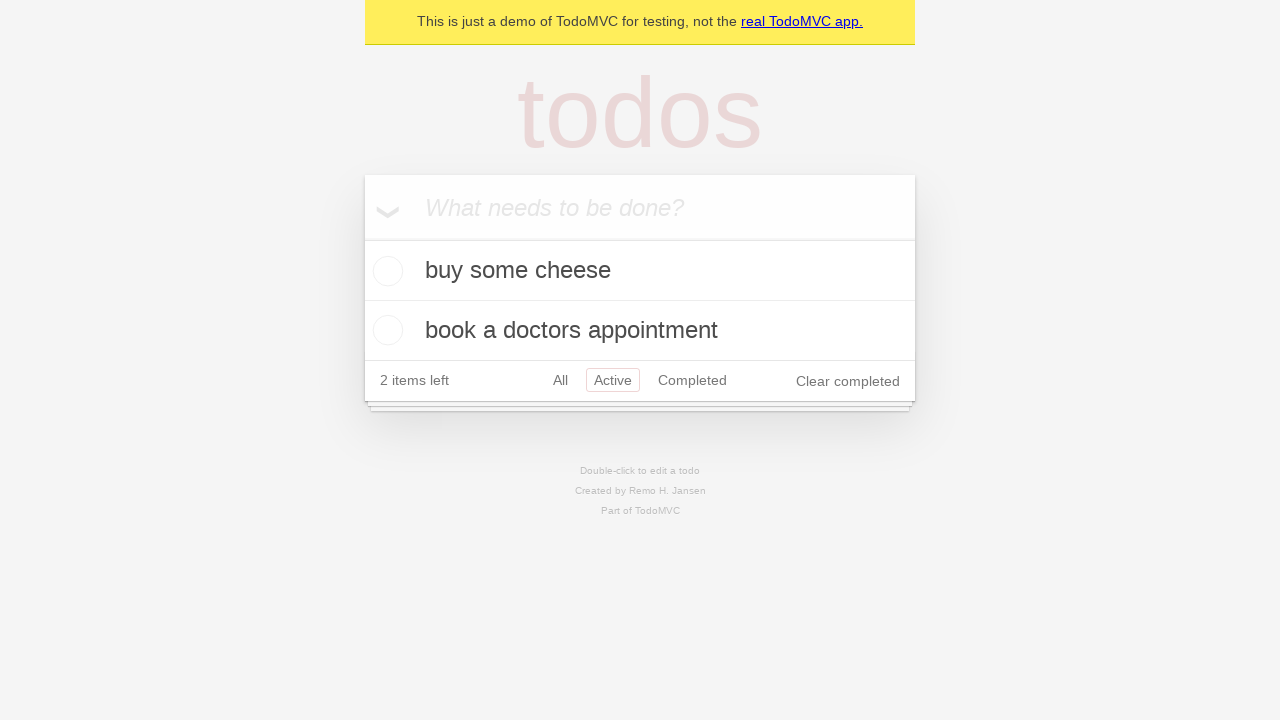

Clicked 'Completed' filter link at (692, 380) on internal:role=link[name="Completed"i]
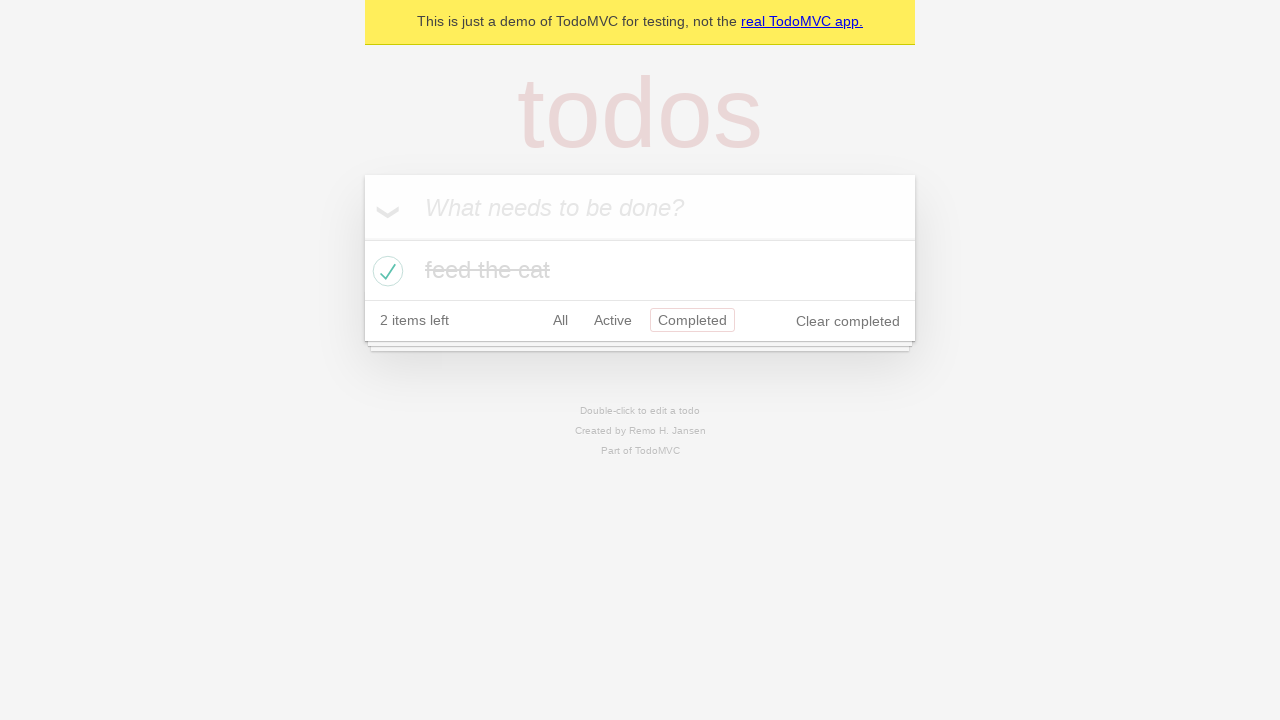

Navigated back using browser back button (should show 'Active' filter)
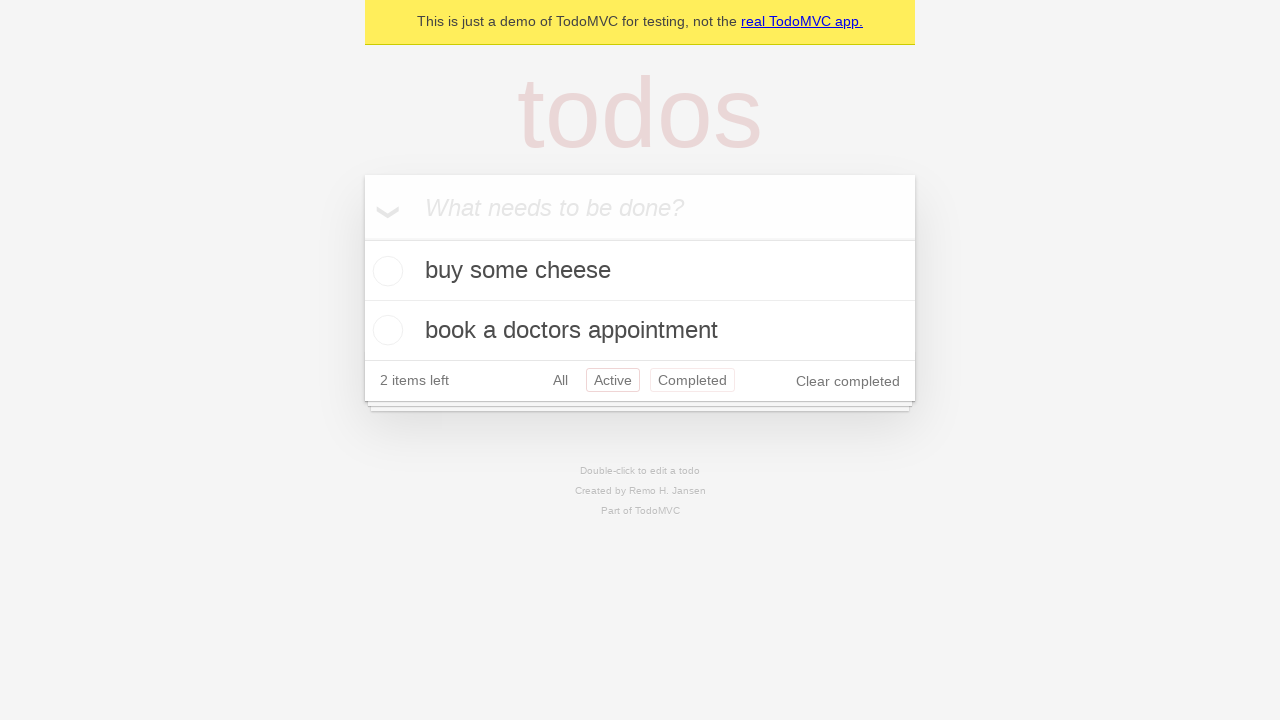

Navigated back using browser back button (should show 'All' filter)
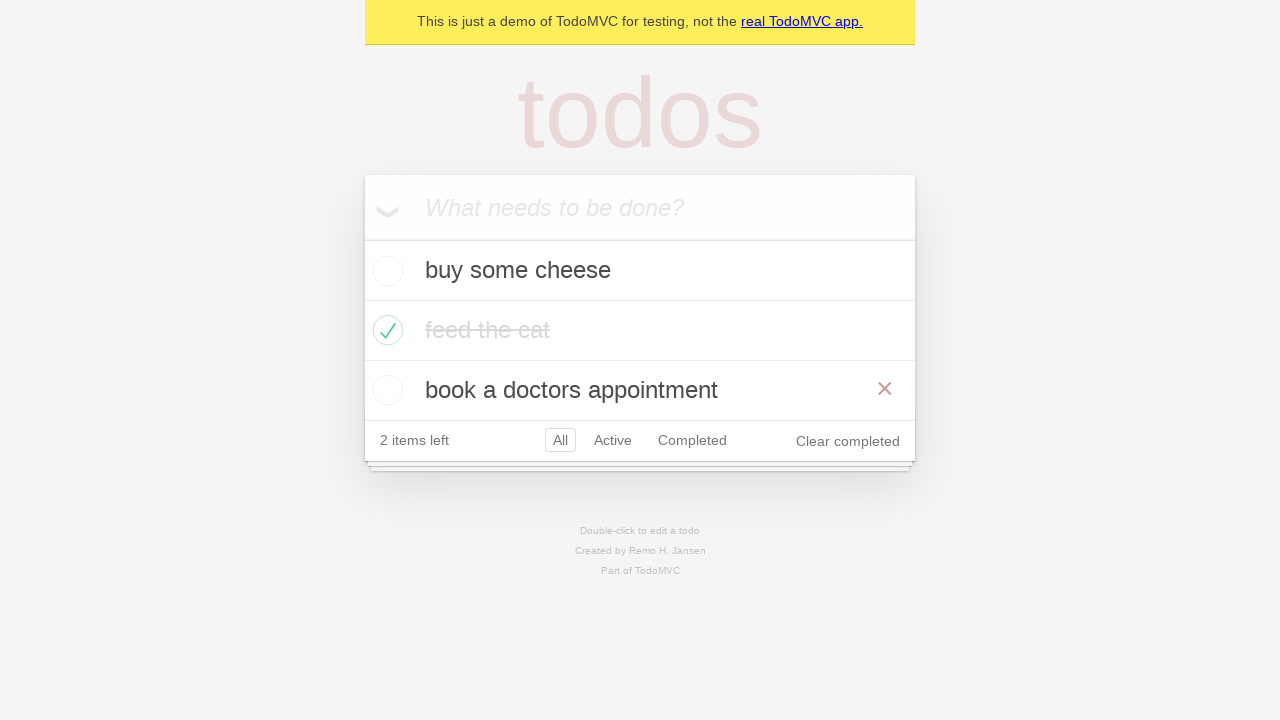

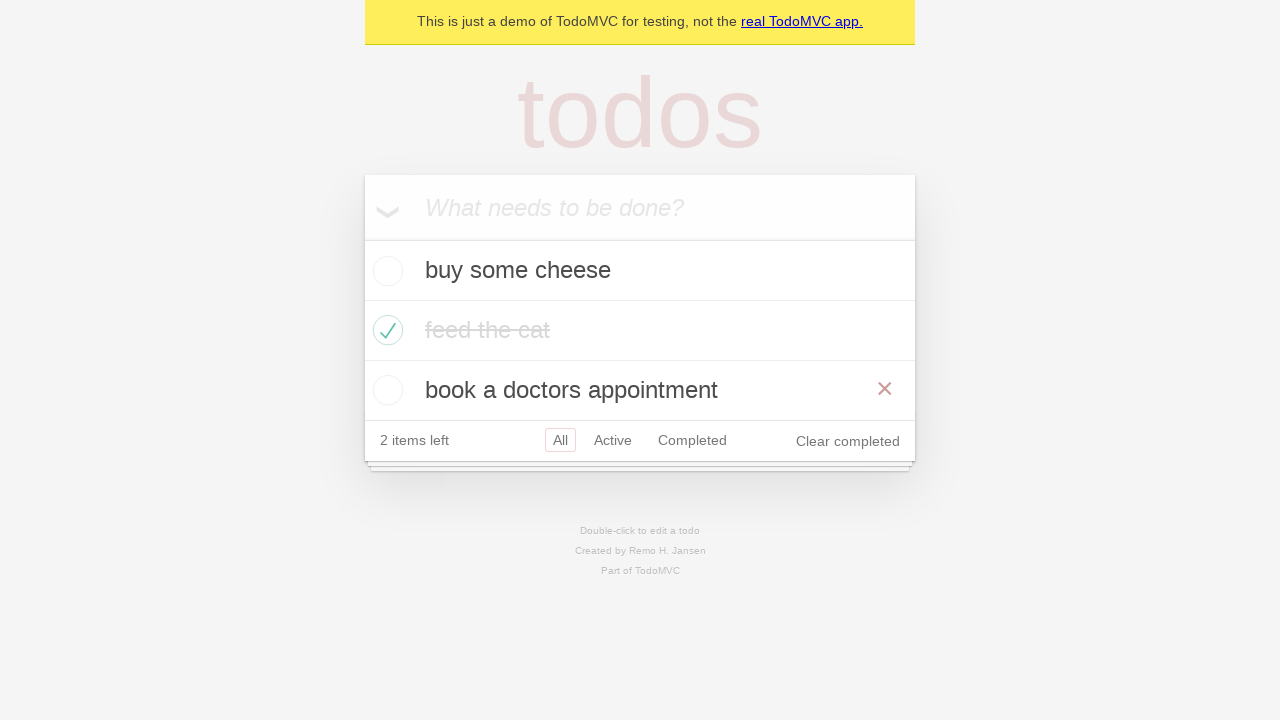